Tests the complete purchase flow on demoblaze.com by selecting a product, adding it to cart, filling payment information, and verifying the confirmation message.

Starting URL: https://www.demoblaze.com/

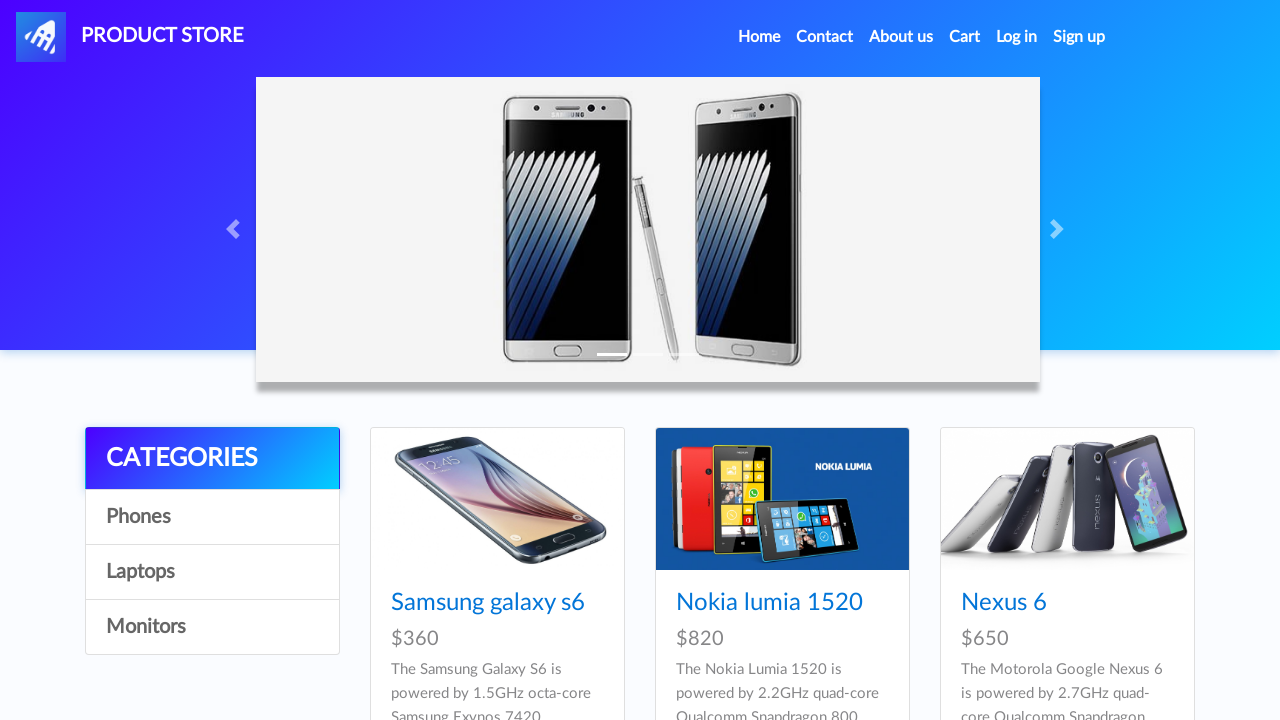

Home page loaded with product cards visible
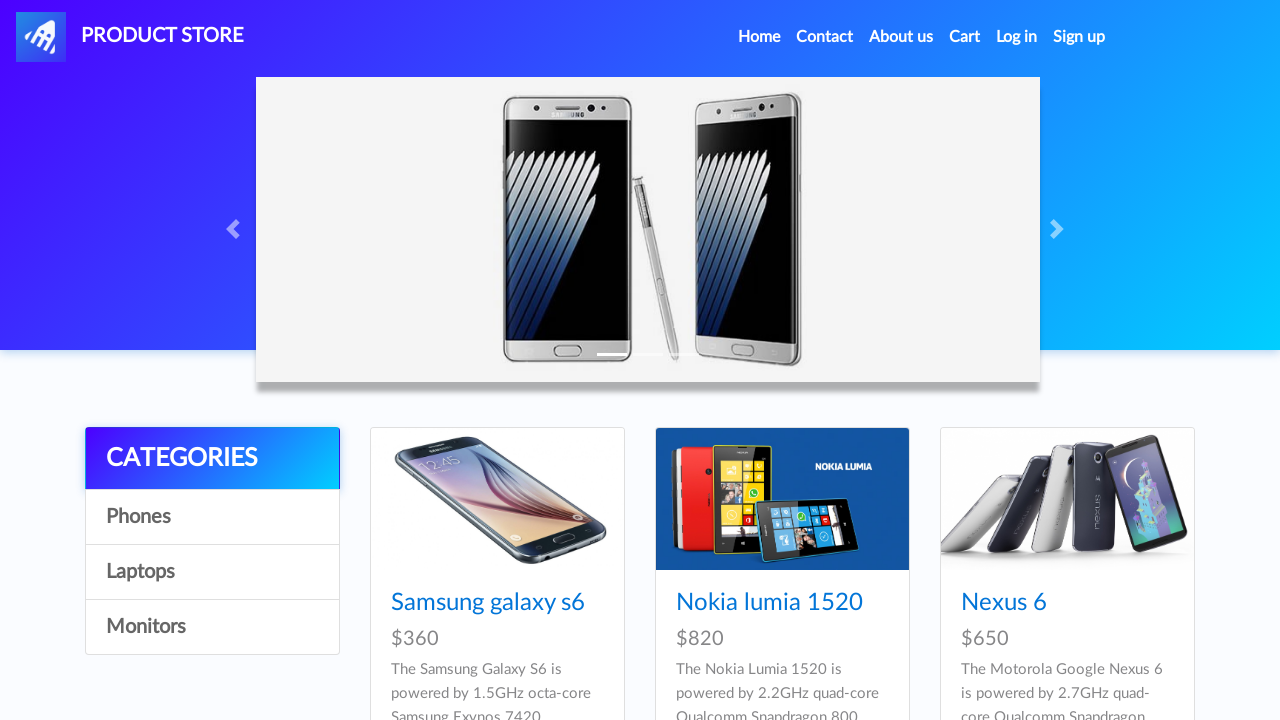

Clicked on first product to view details at (488, 603) on .card-title a >> nth=0
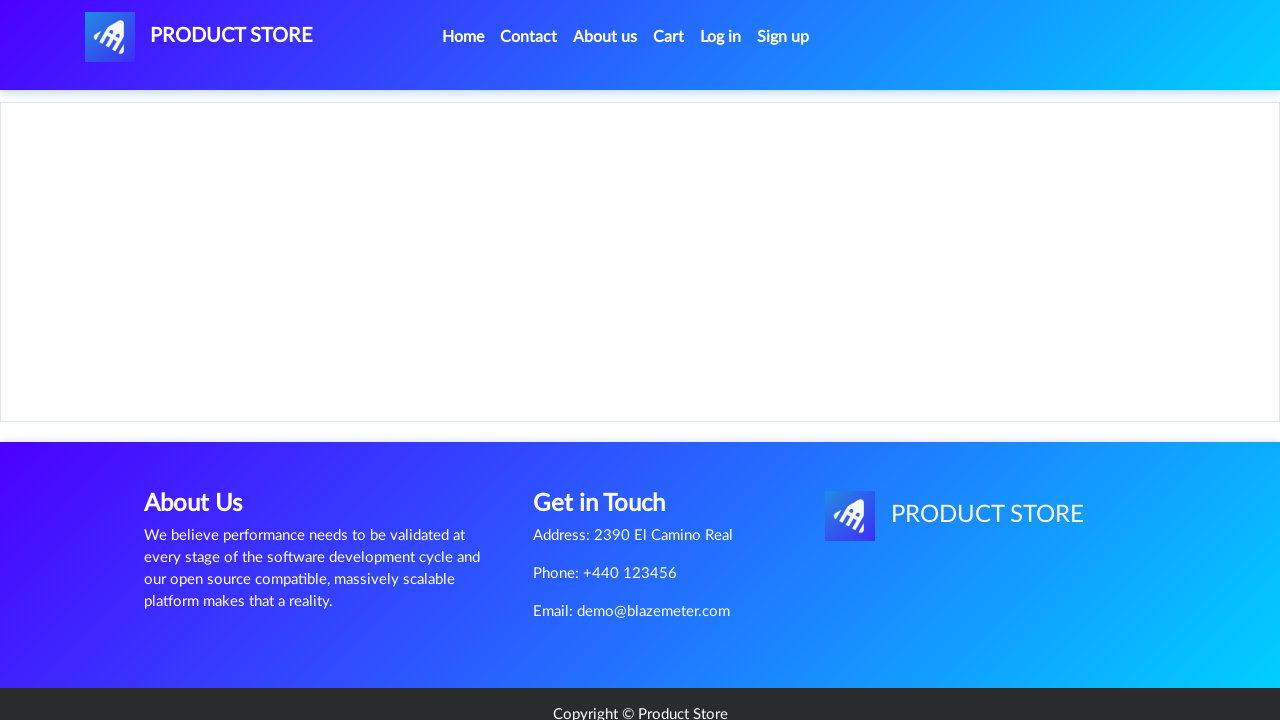

Product page loaded with 'Add to cart' button visible
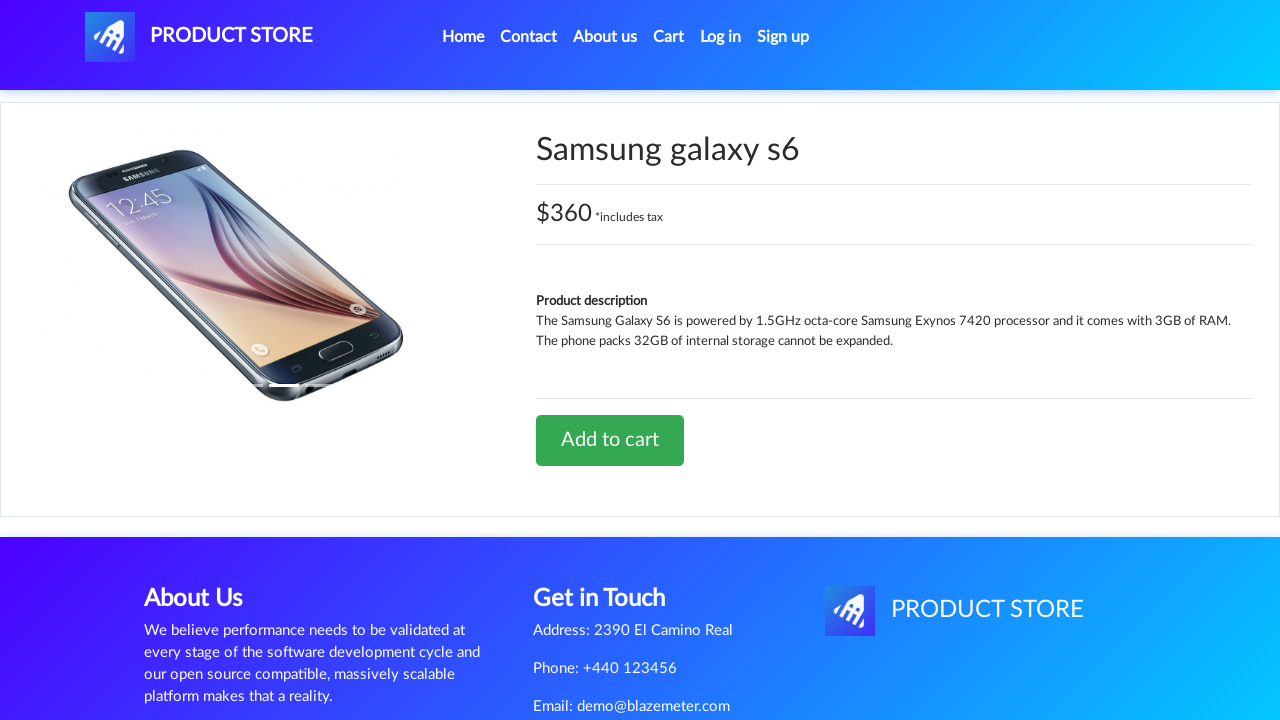

Clicked 'Add to cart' button at (610, 440) on a.btn-success
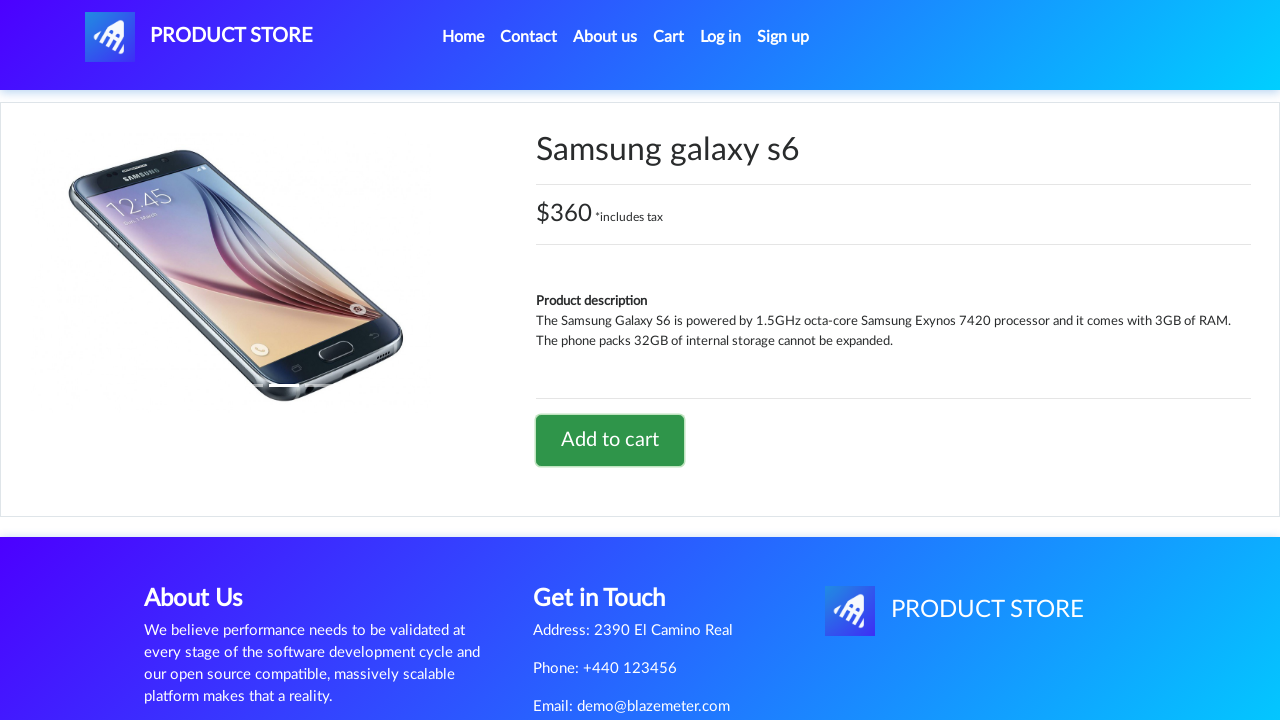

Accepted confirmation dialog and waited for page to settle
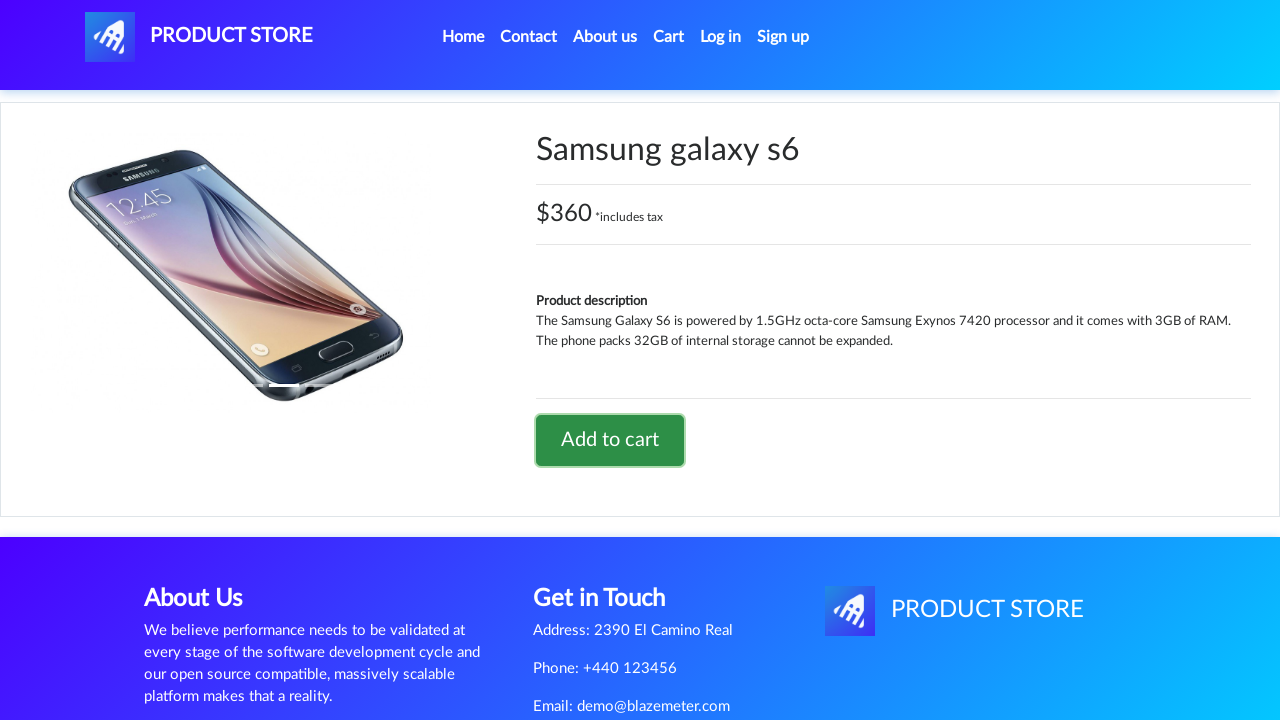

Clicked Cart link in navigation at (669, 37) on #cartur
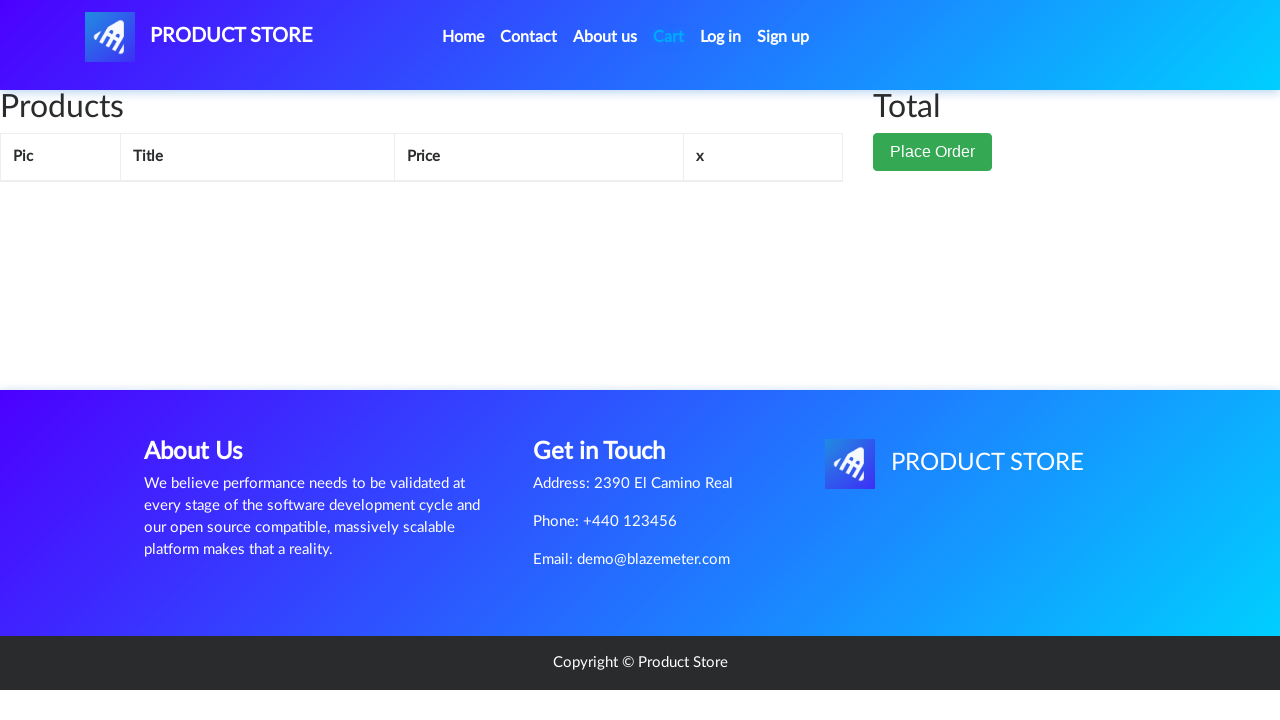

Cart page loaded with product visible
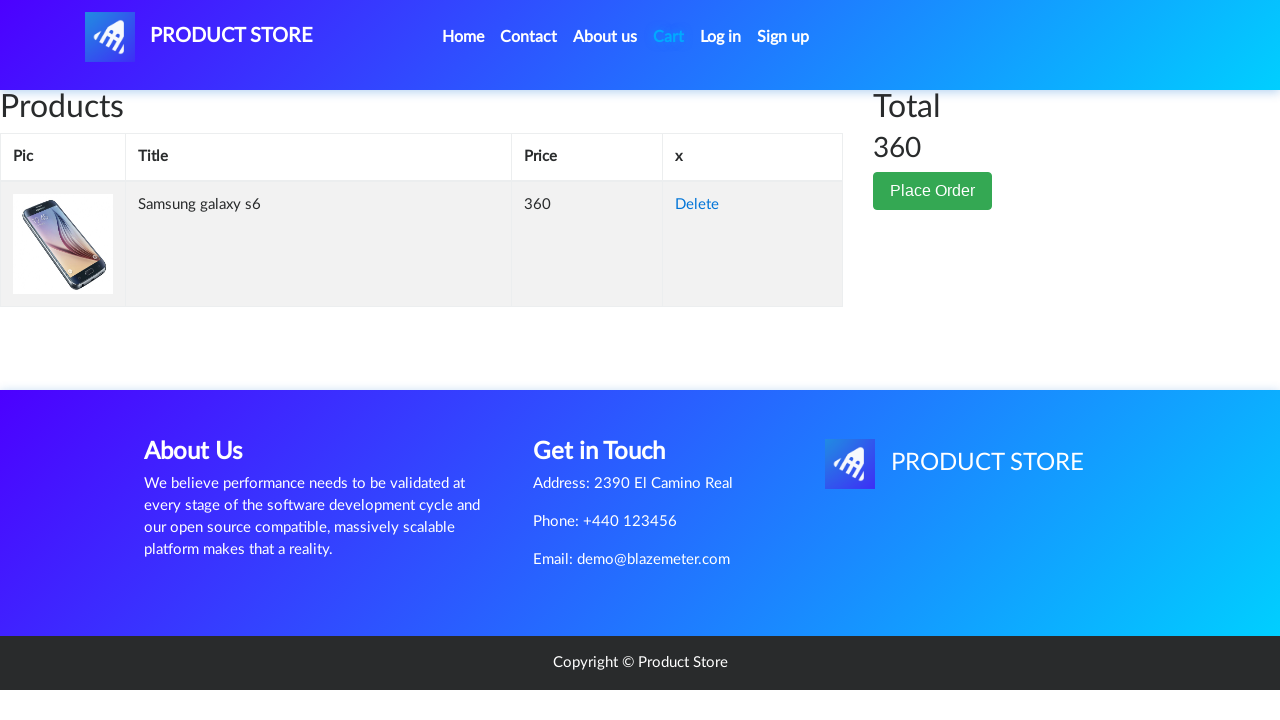

Clicked 'Place Order' button at (933, 191) on button[data-target='#orderModal']
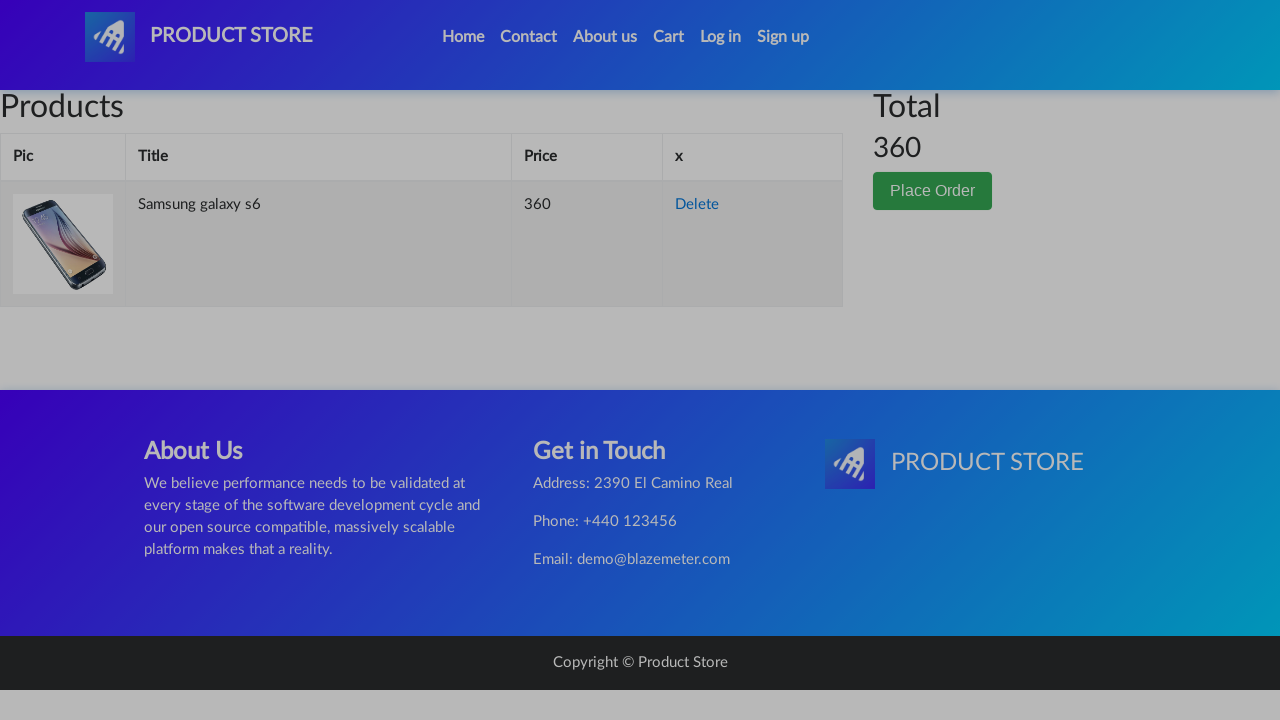

Order modal appeared on screen
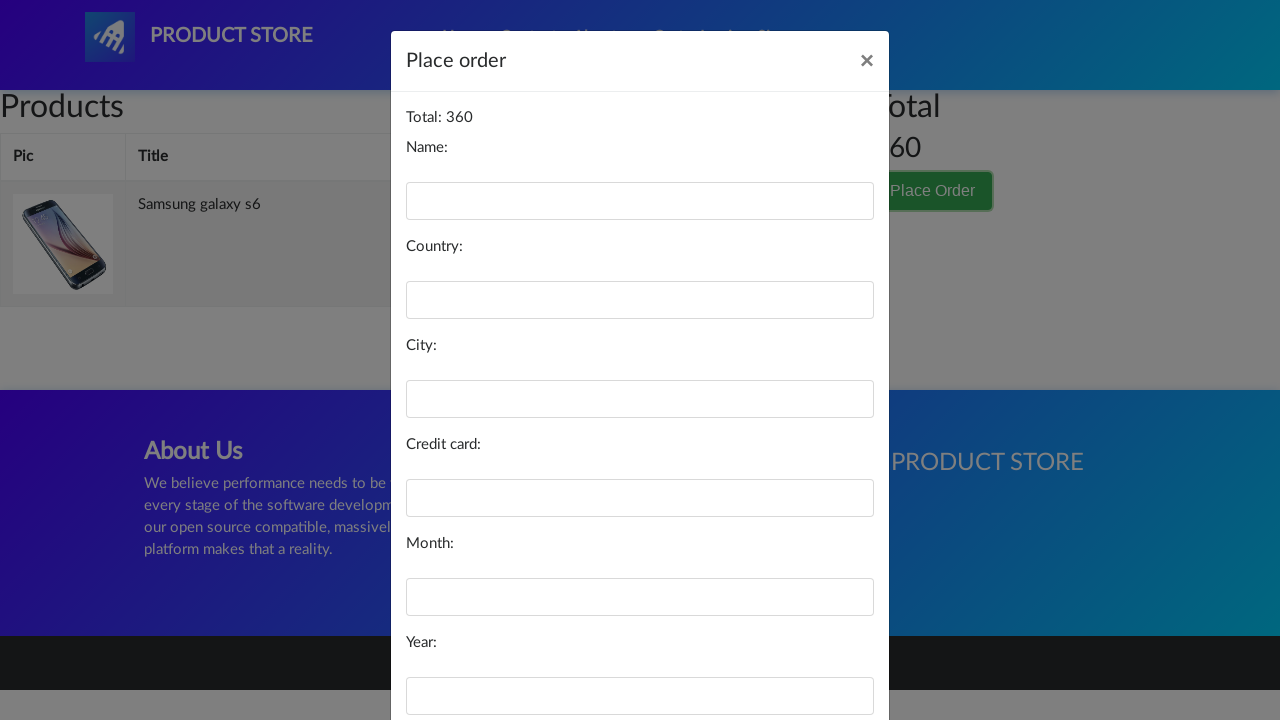

Filled name field with 'John Smith' on #name
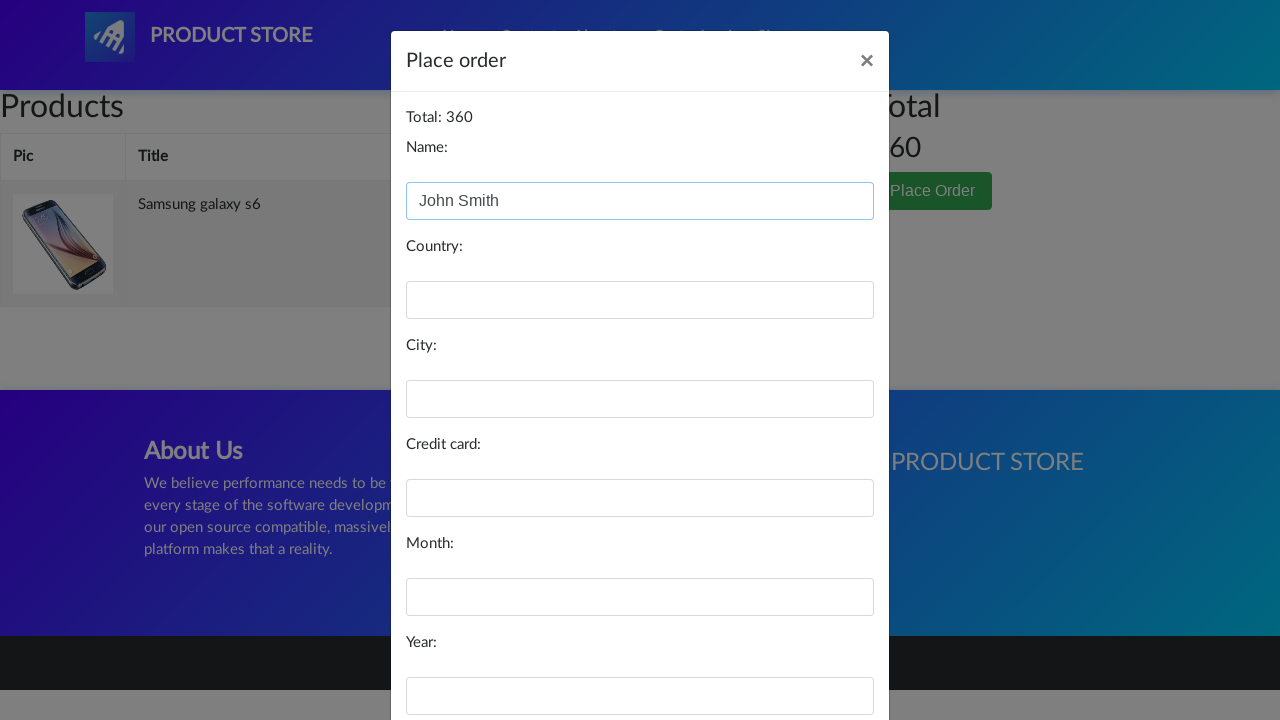

Filled country field with 'United States' on #country
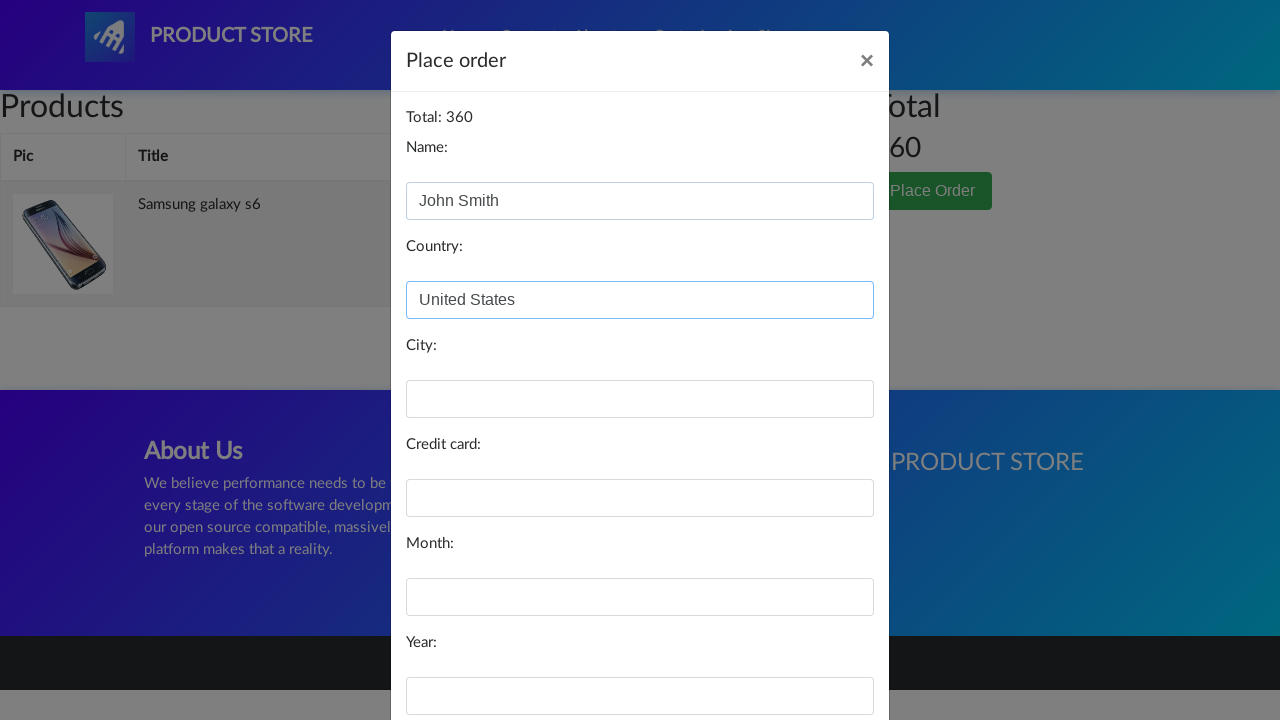

Filled city field with 'New York' on #city
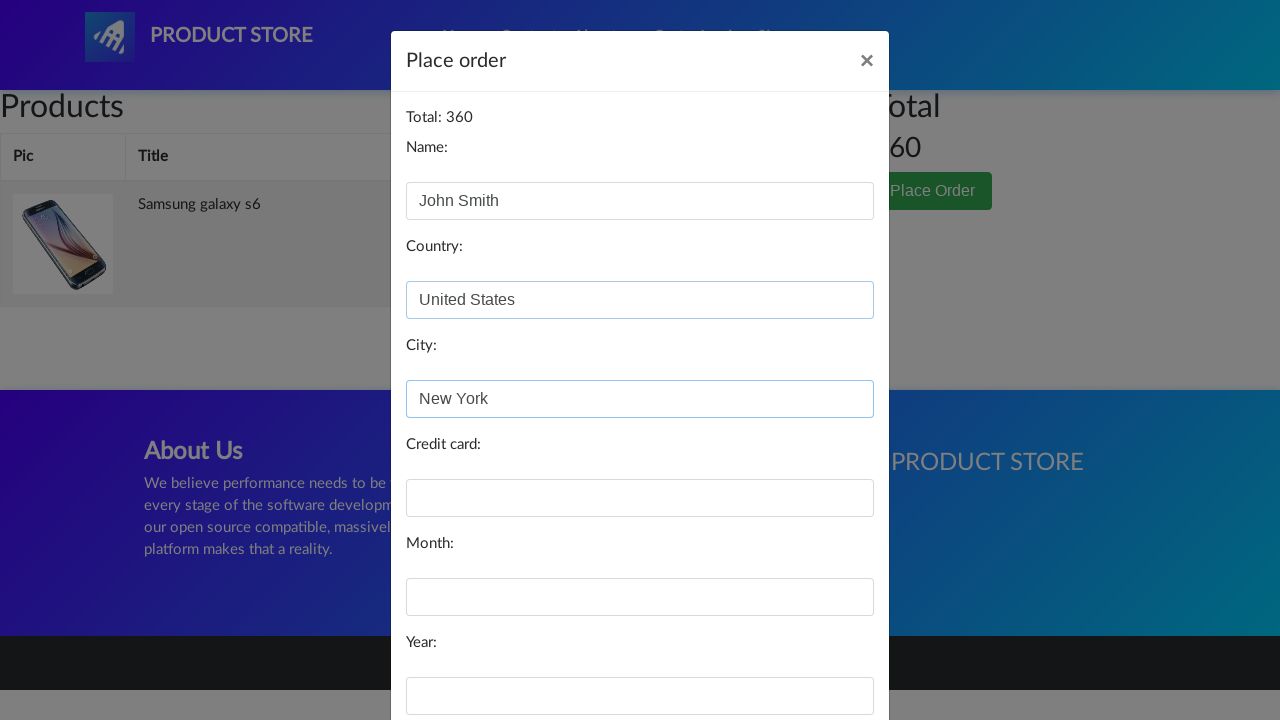

Filled card number field with test credit card on #card
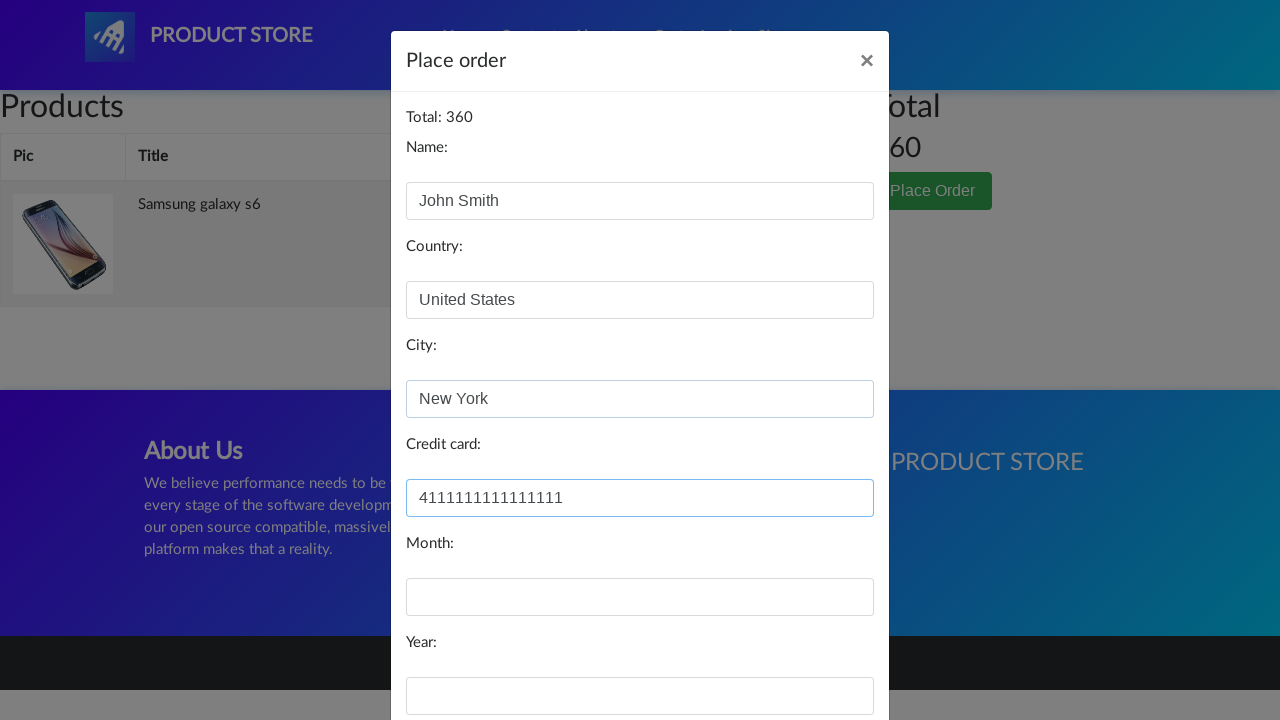

Filled month field with '12' on #month
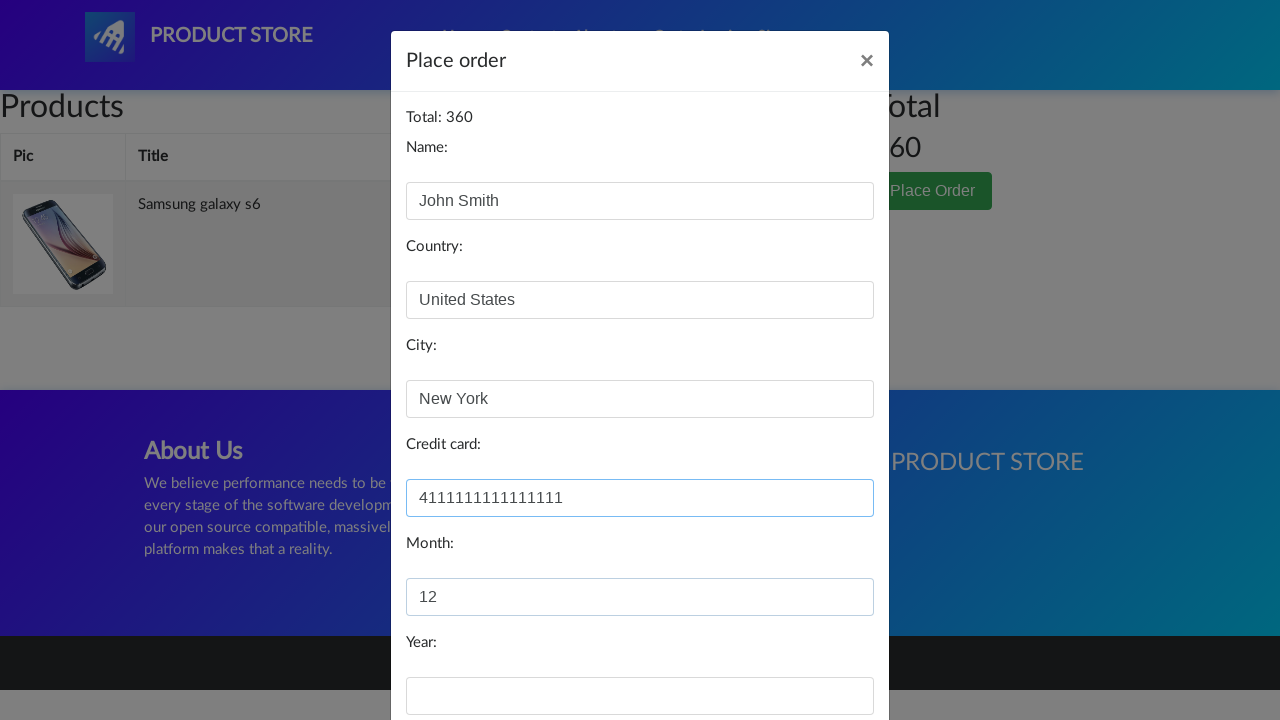

Filled year field with '2025' on #year
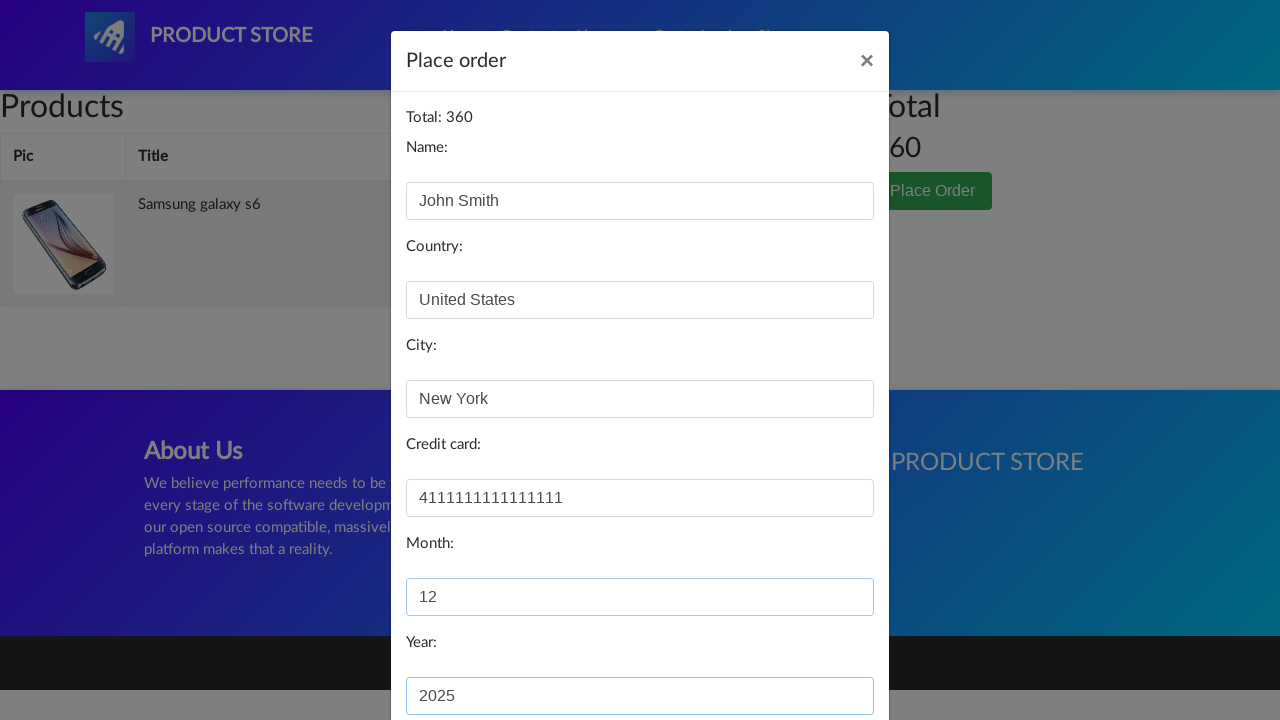

Clicked Purchase button to complete order at (823, 655) on button[onclick='purchaseOrder()']
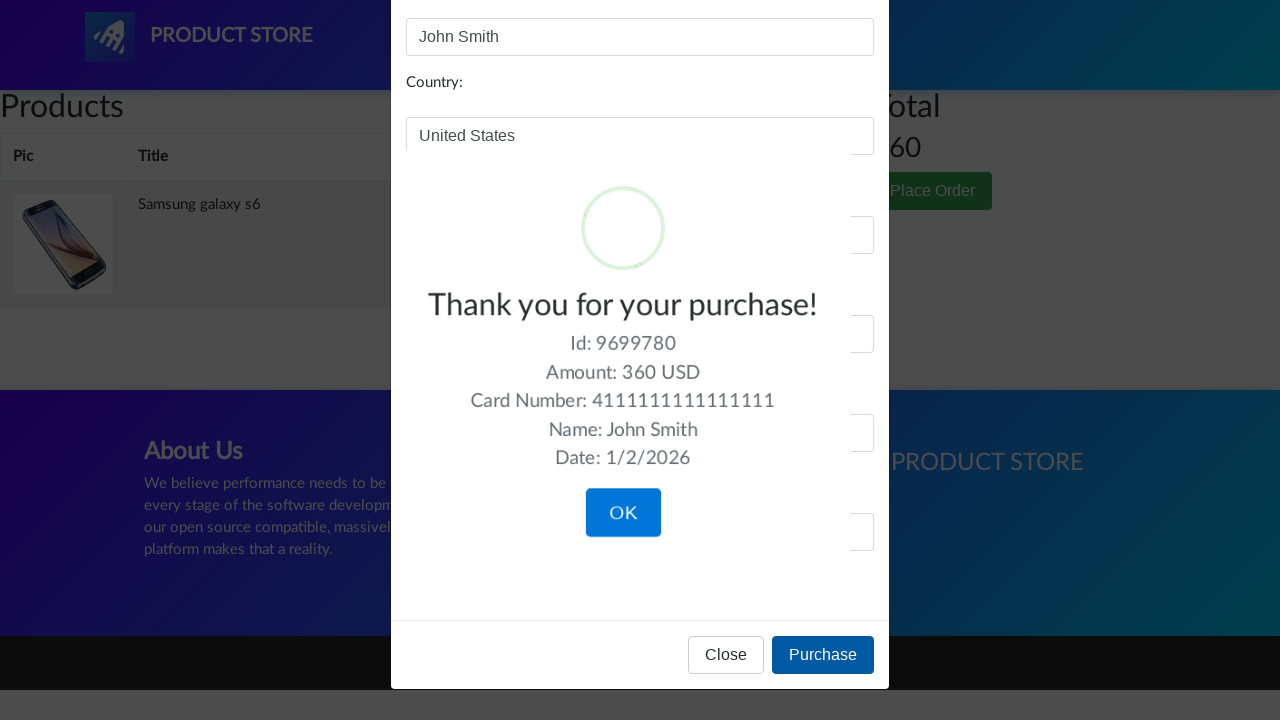

Confirmation alert modal appeared
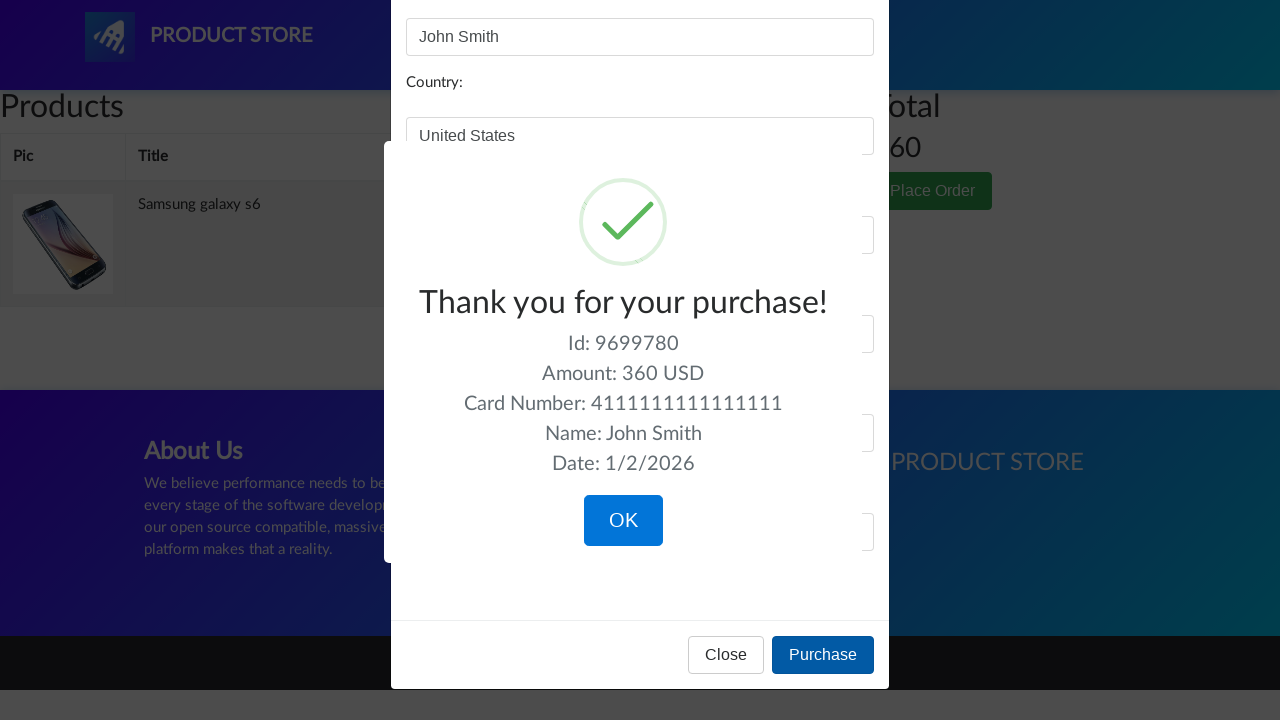

Confirmed purchase success message is displayed
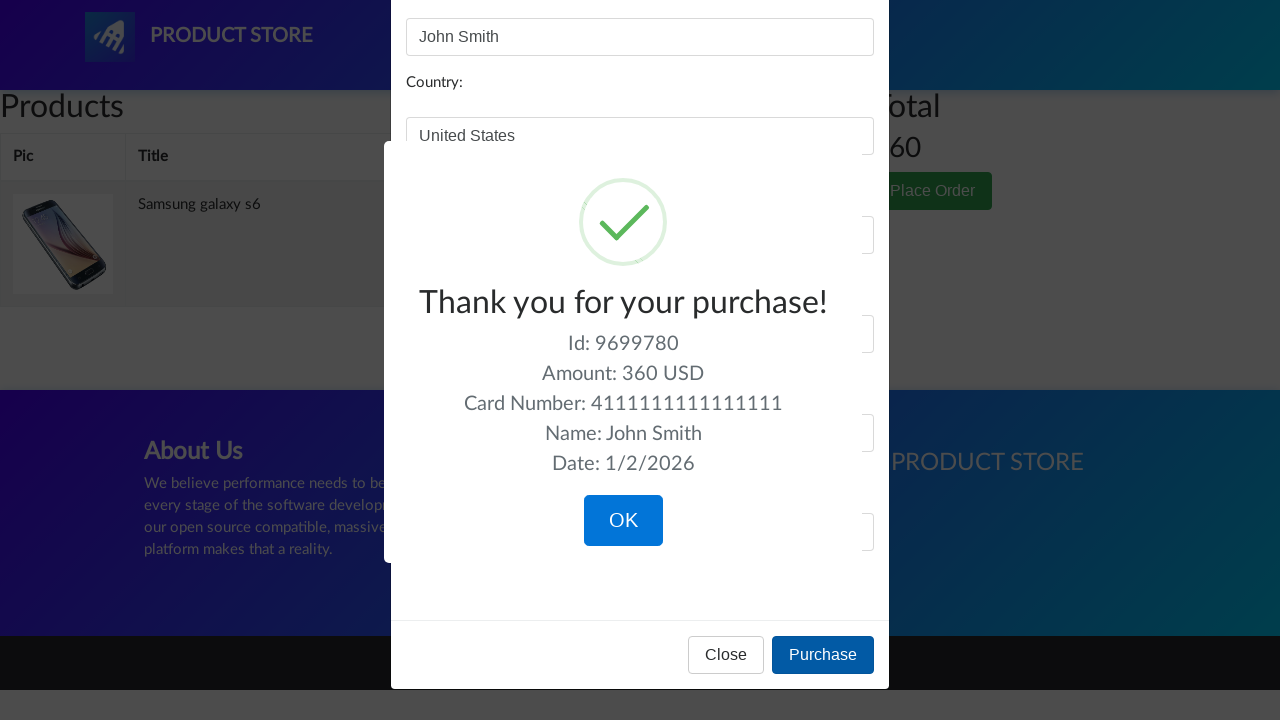

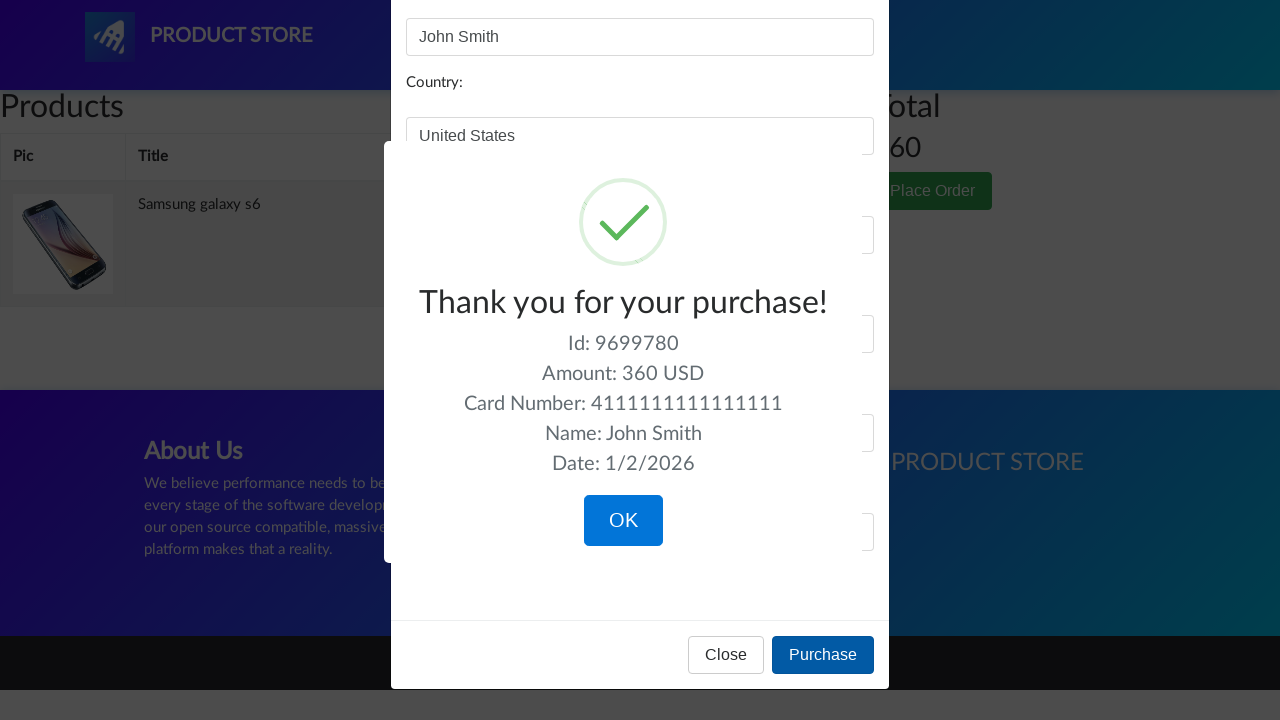